Tests closing the file menu by clicking on the display area

Starting URL: https://elan-language.github.io/LanguageAndIDE/

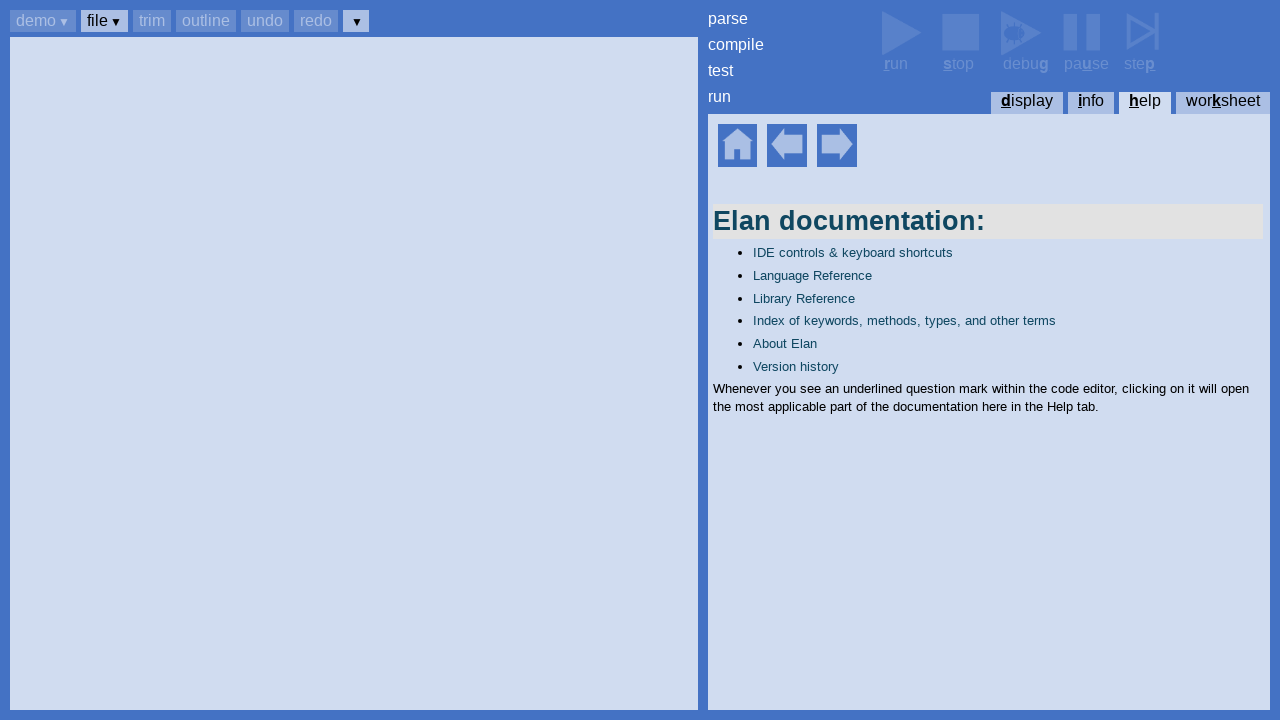

Set up dialog handler to accept dialogs
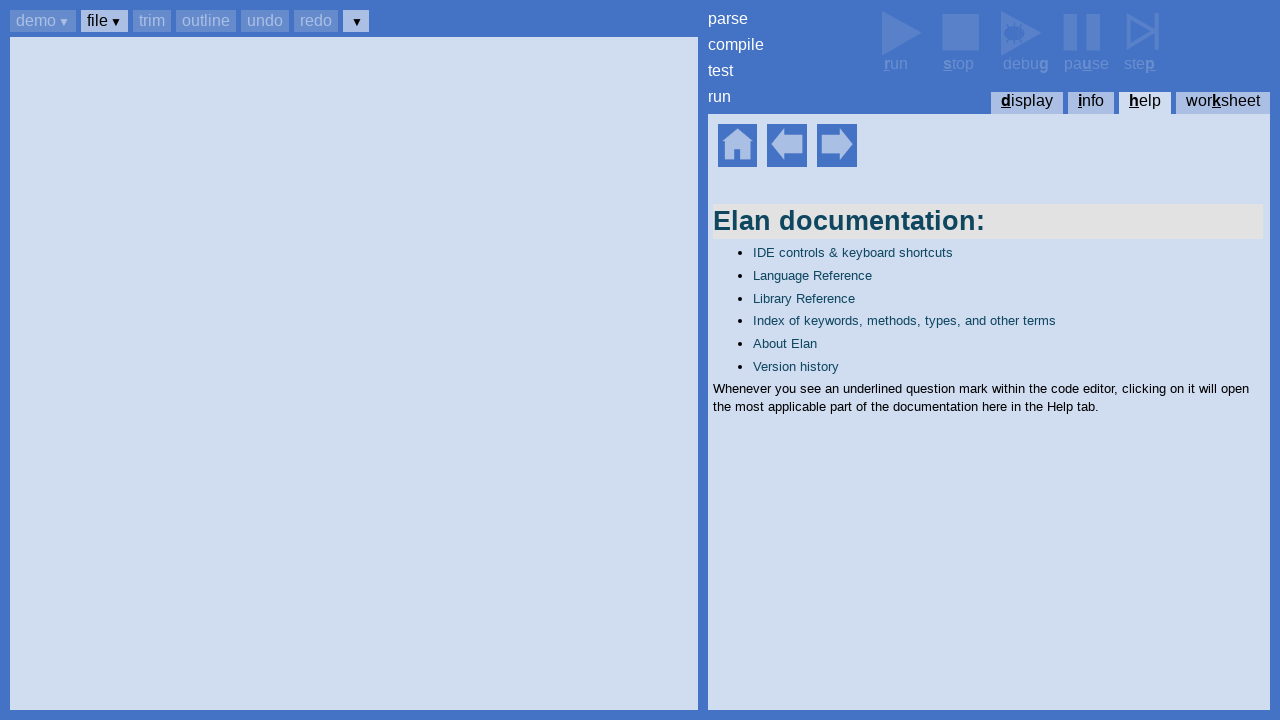

Waited for help home element to be visible
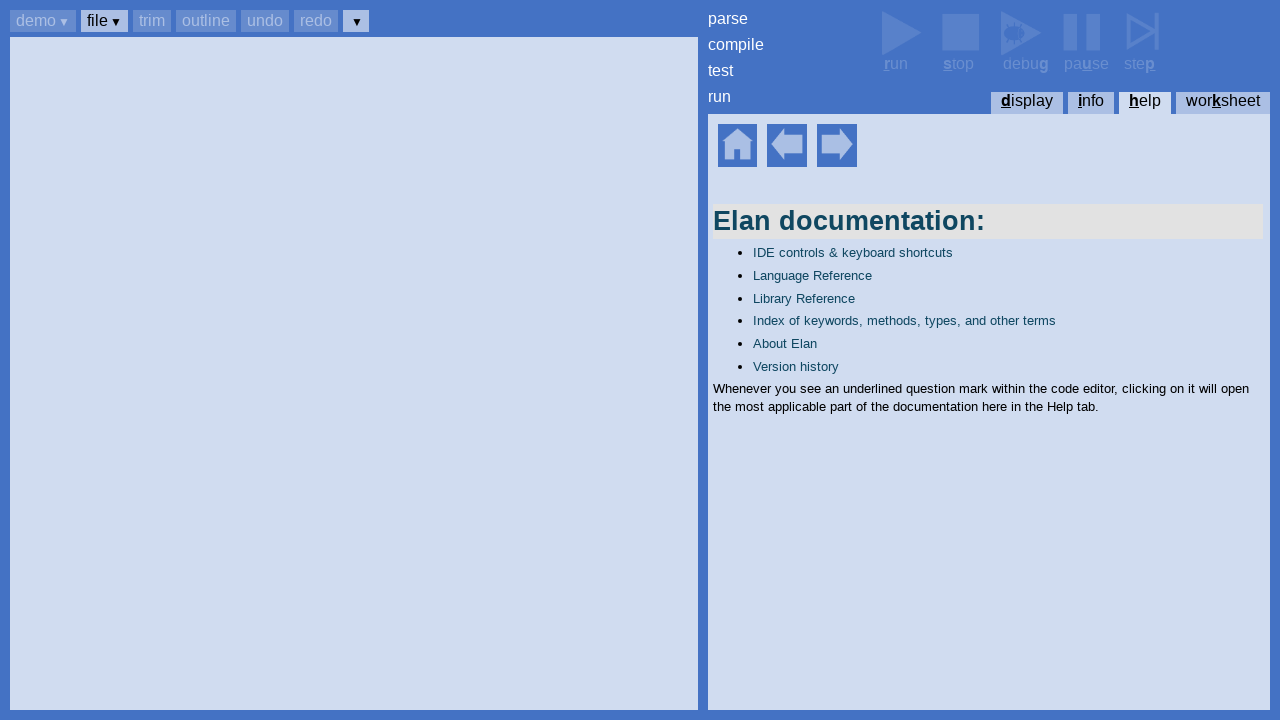

Pressed Ctrl+b to focus buttons
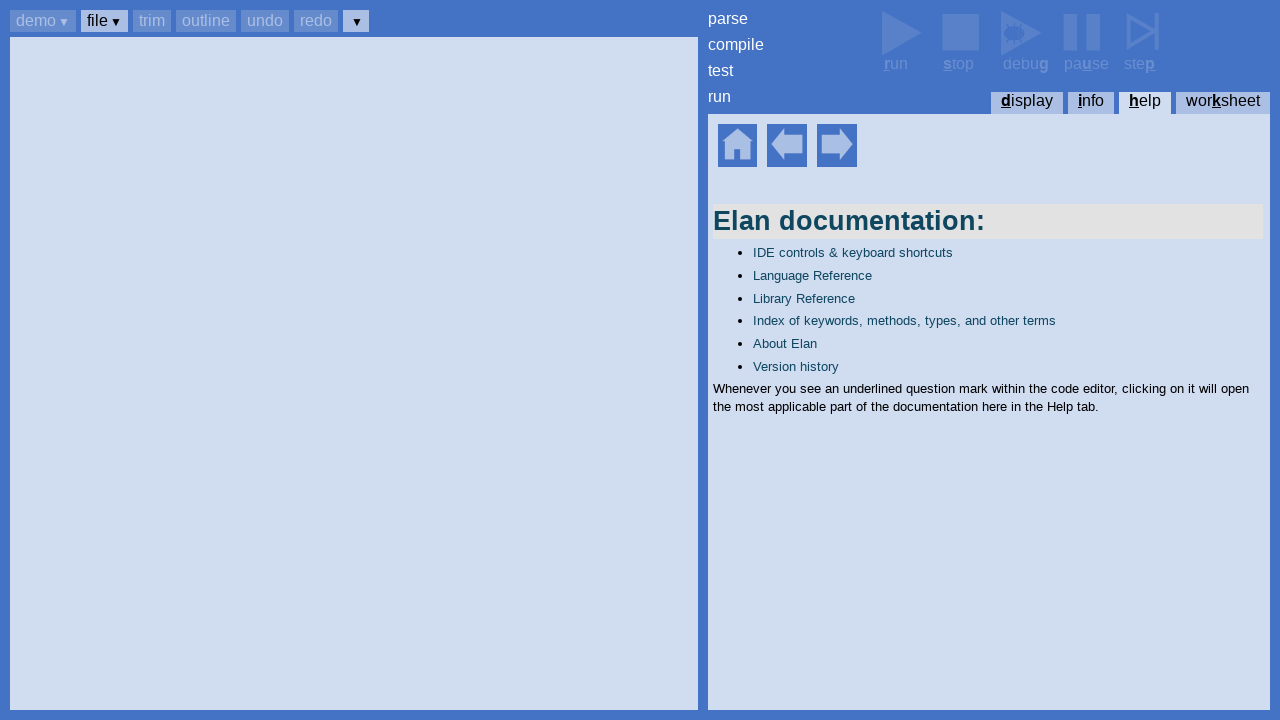

Pressed Tab to navigate to file button
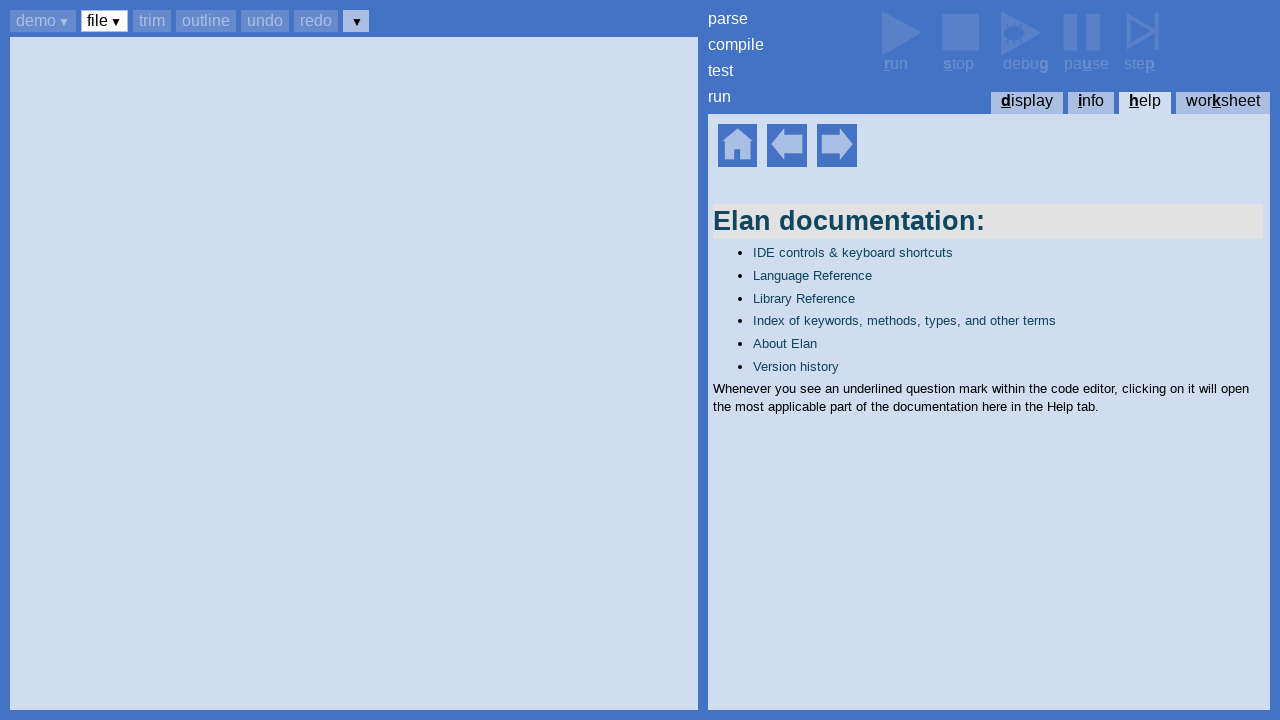

Pressed Enter to open file menu
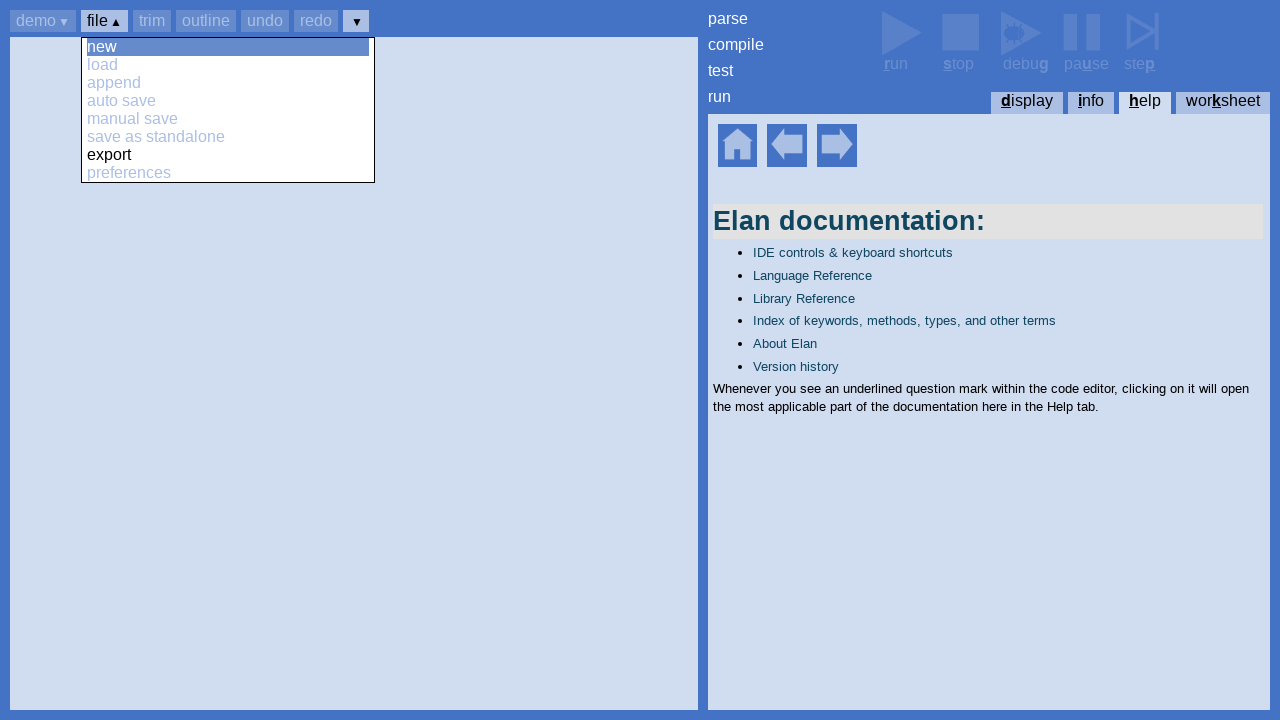

Waited for preferences option to be visible in file menu
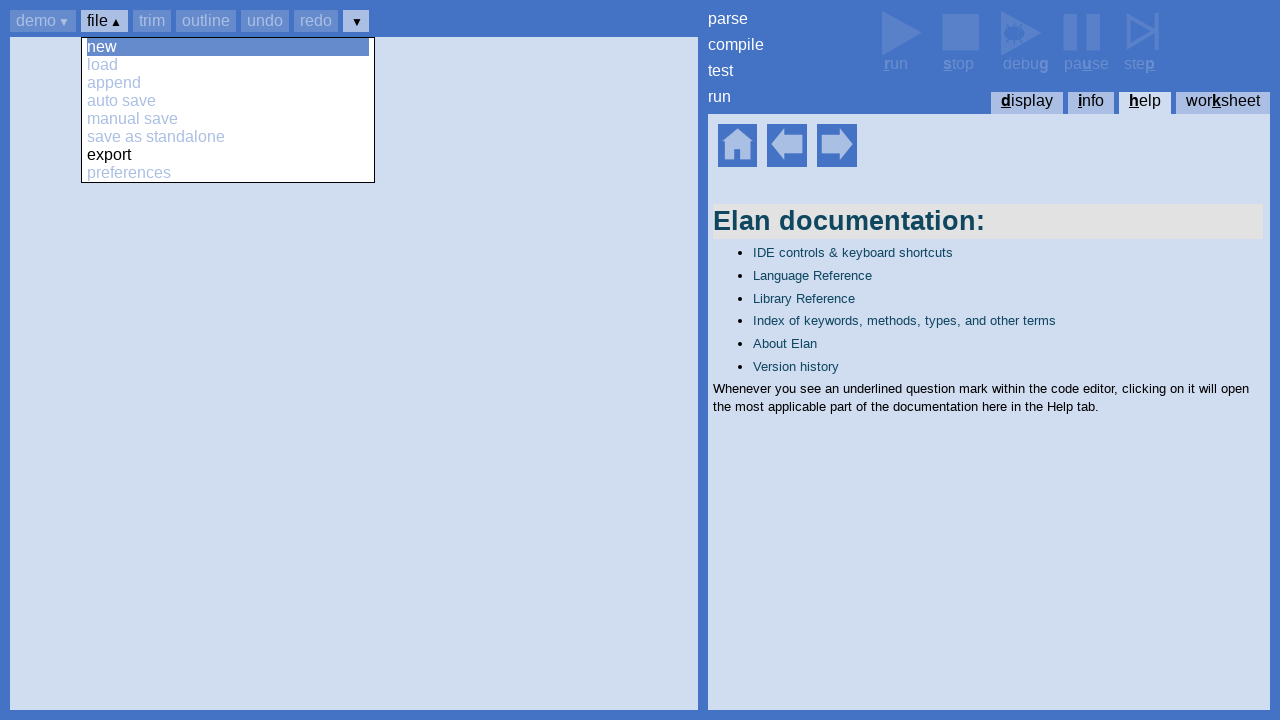

Clicked on display area to close file menu at (1024, 103) on text=display
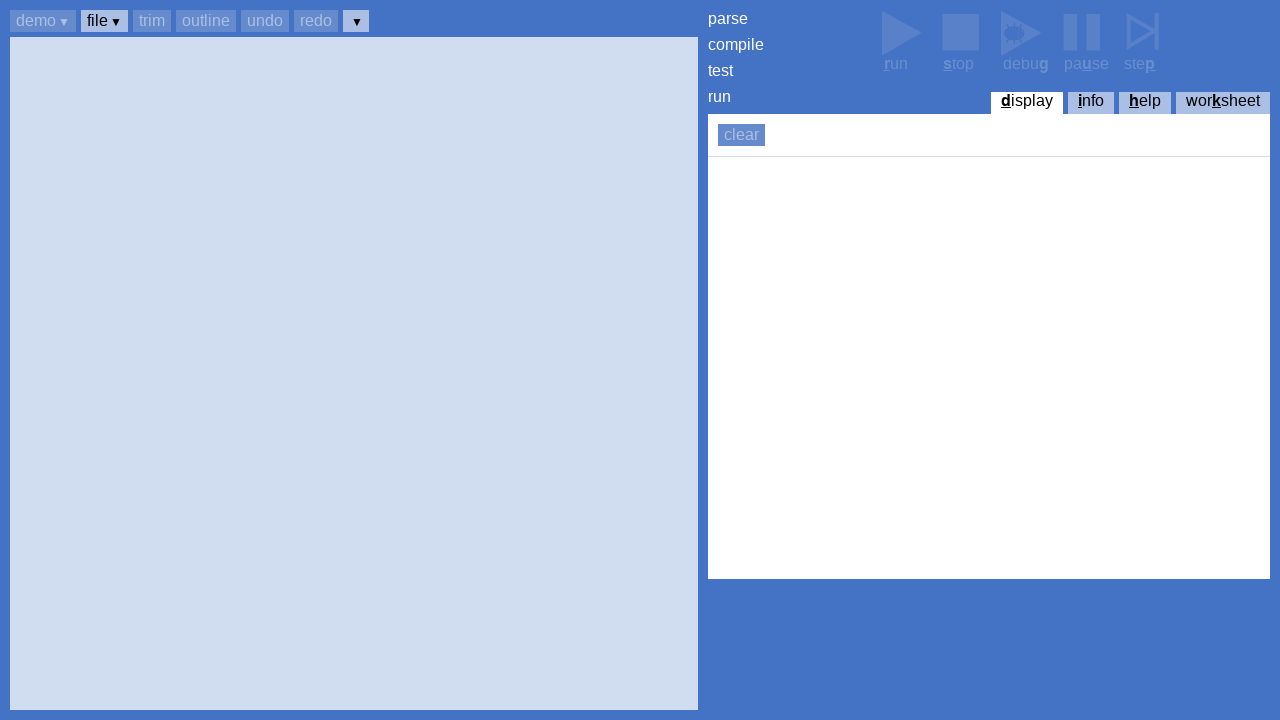

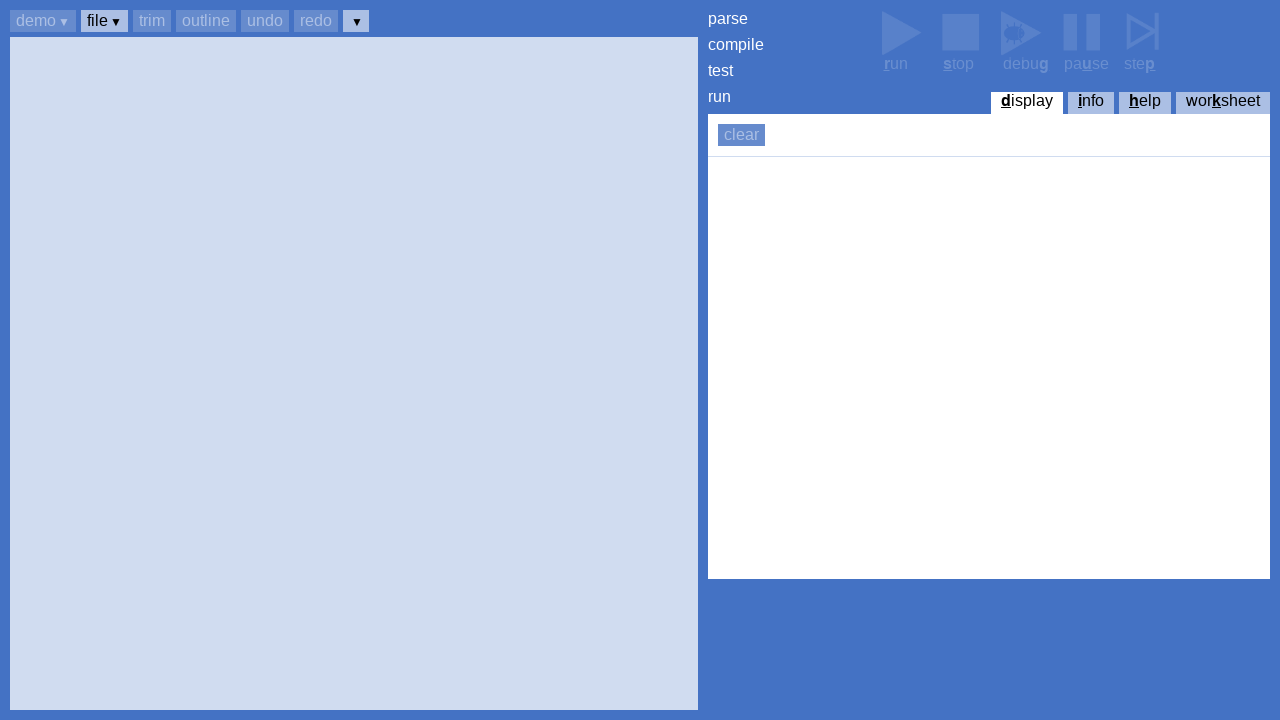